Tests browser tab switching functionality by opening a new tab, switching to it, closing it, and returning to the original tab

Starting URL: https://rahulshettyacademy.com/AutomationPractice/

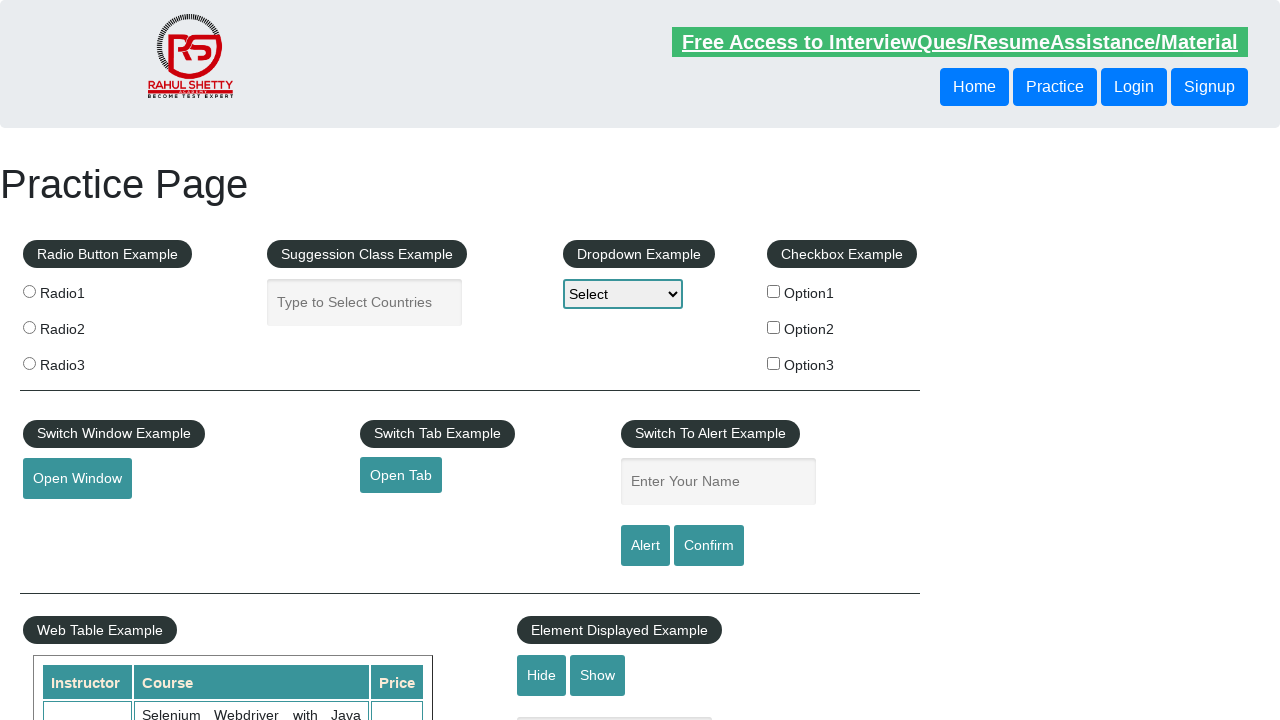

Stored reference to original page
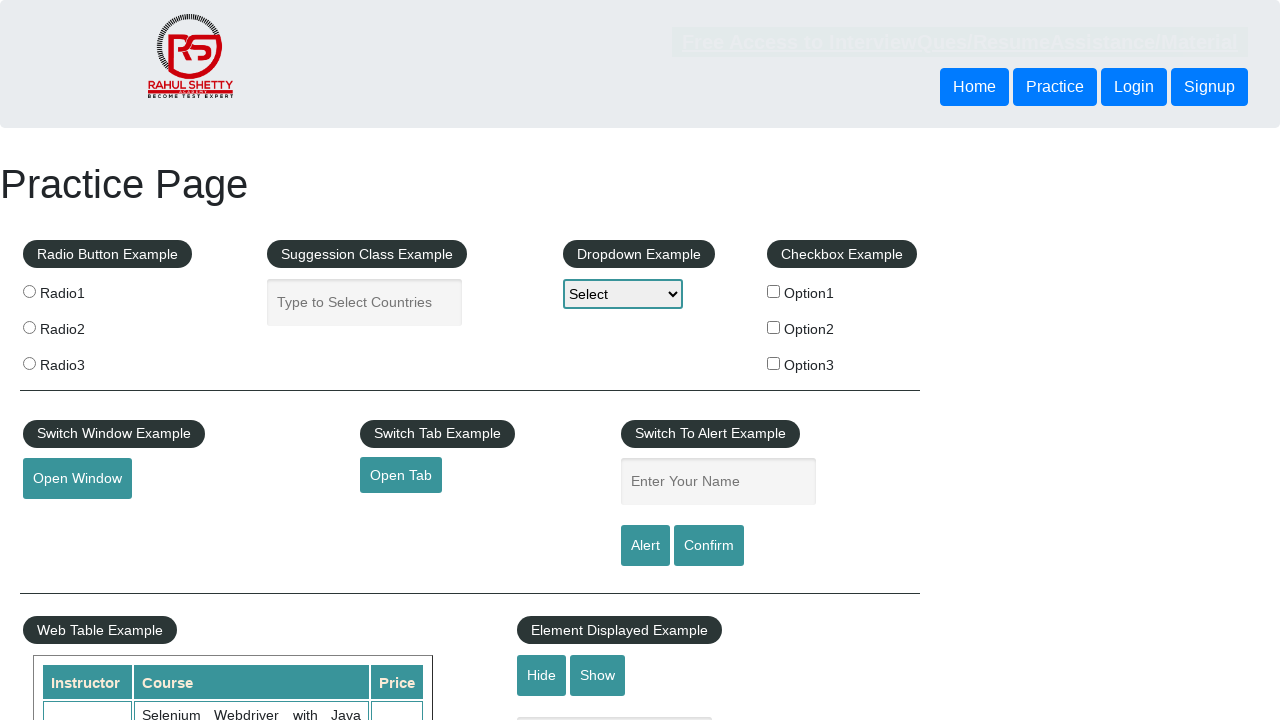

Clicked button to open new tab at (401, 475) on a#opentab
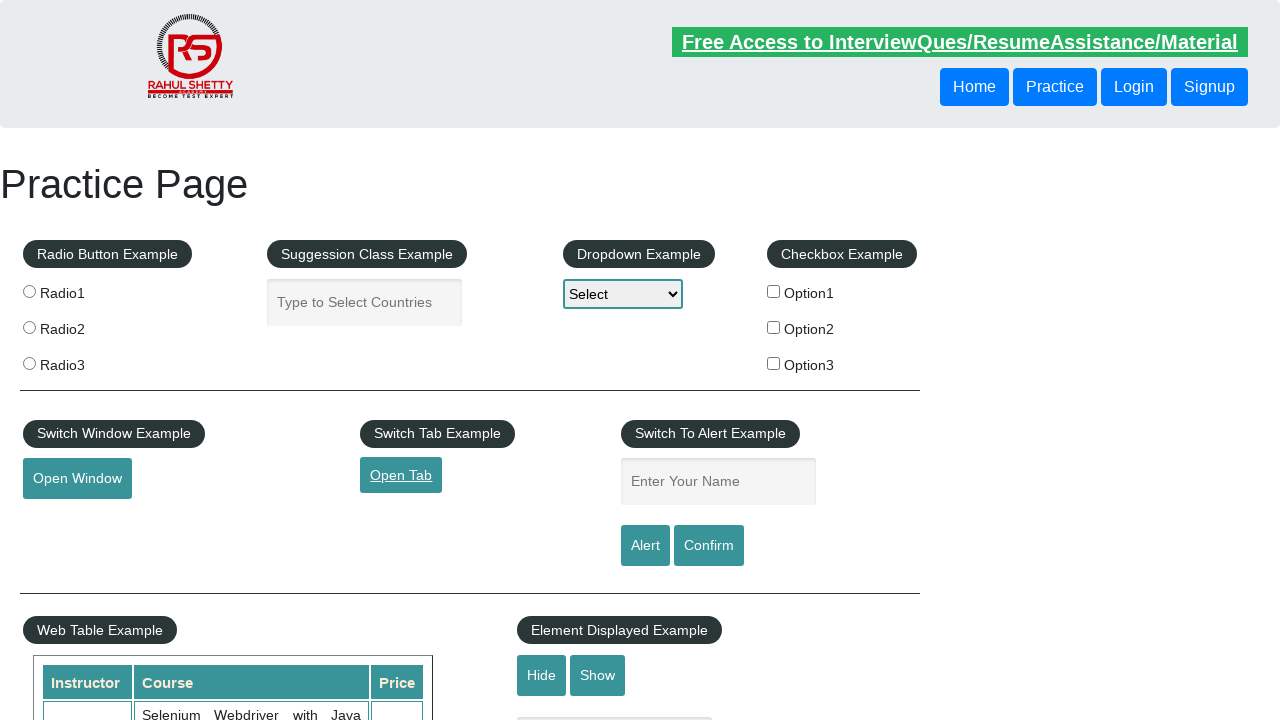

New tab opened and captured
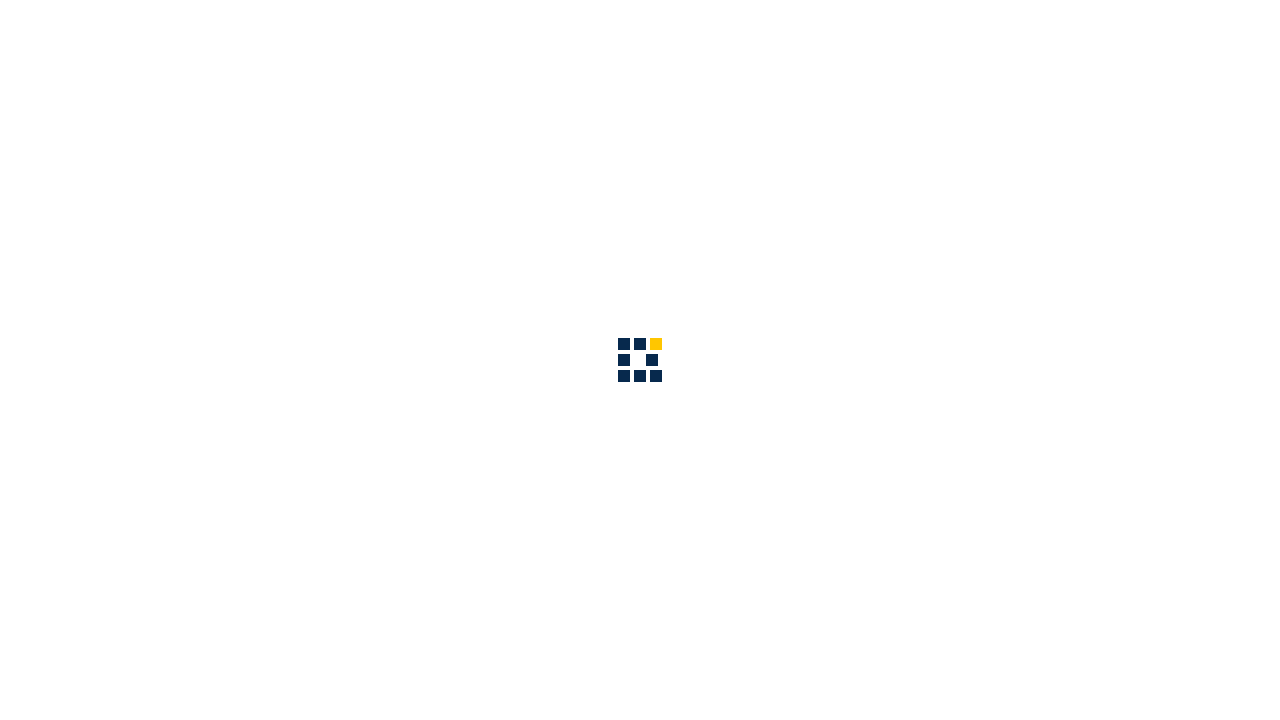

New tab page loaded completely
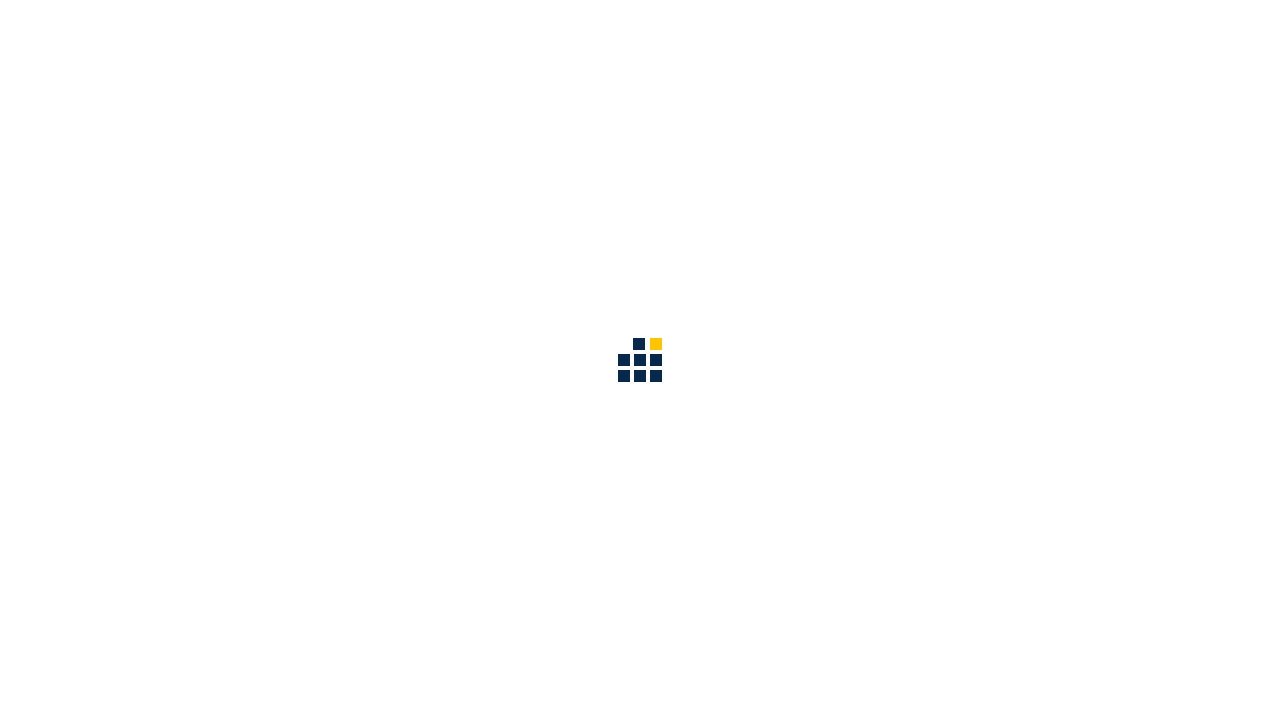

Closed the new tab
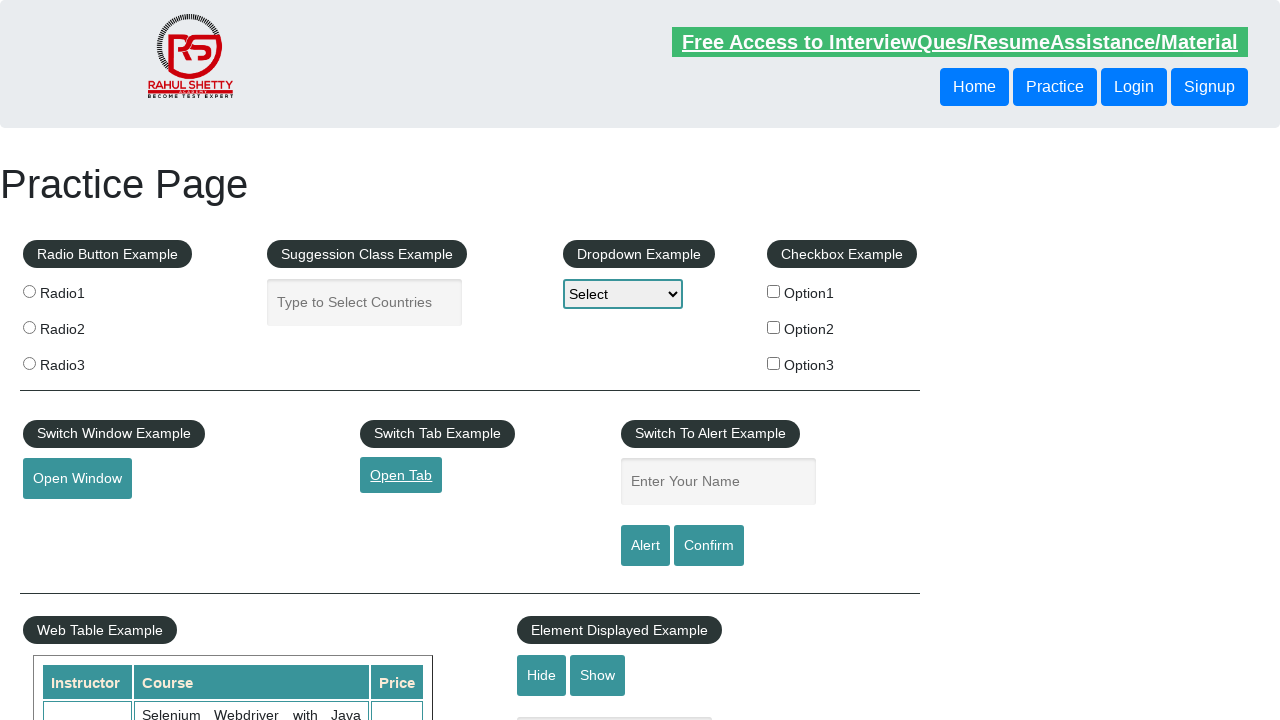

Returned to original tab - browser tab switching test completed
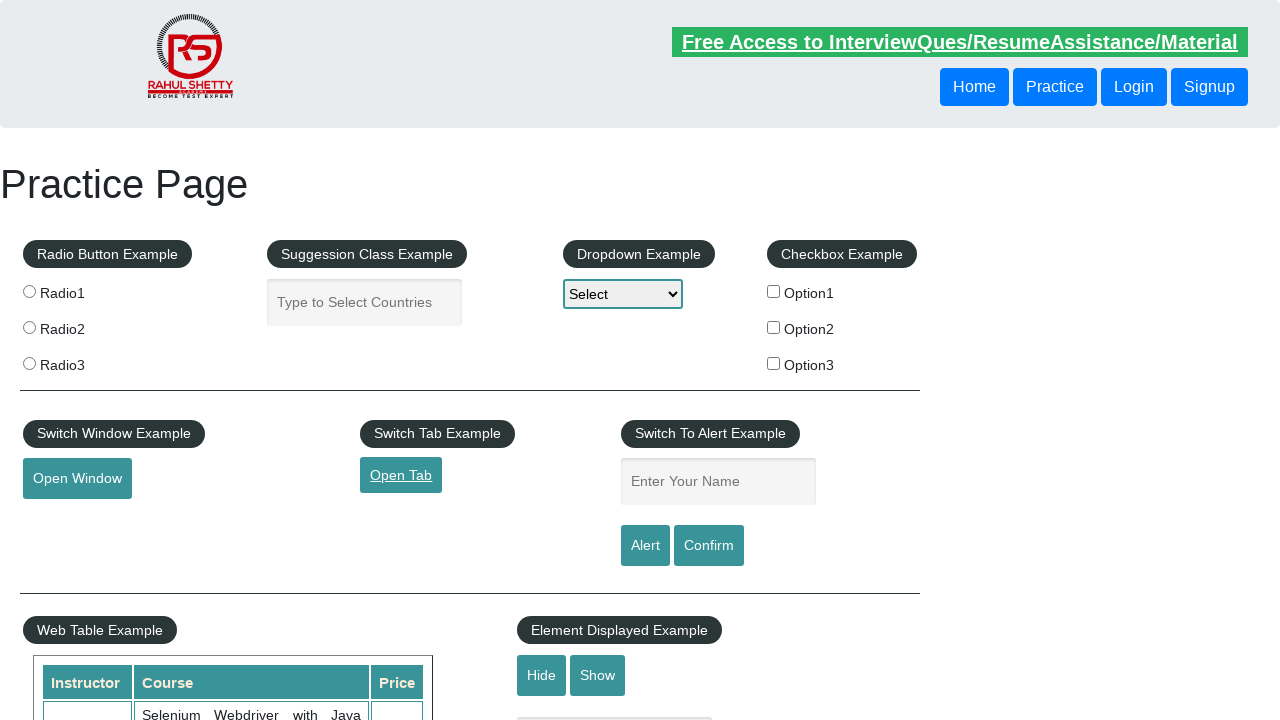

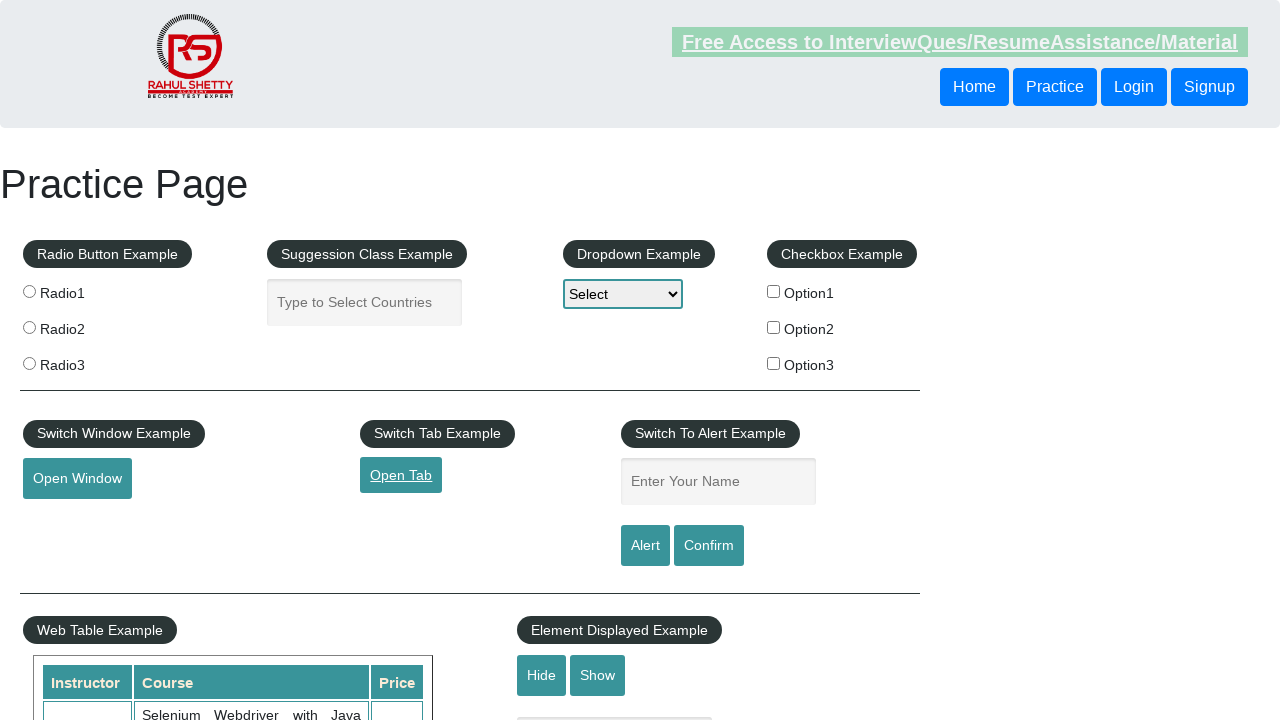